Navigates to YouTube homepage and takes a screenshot of the page

Starting URL: https://youtube.com

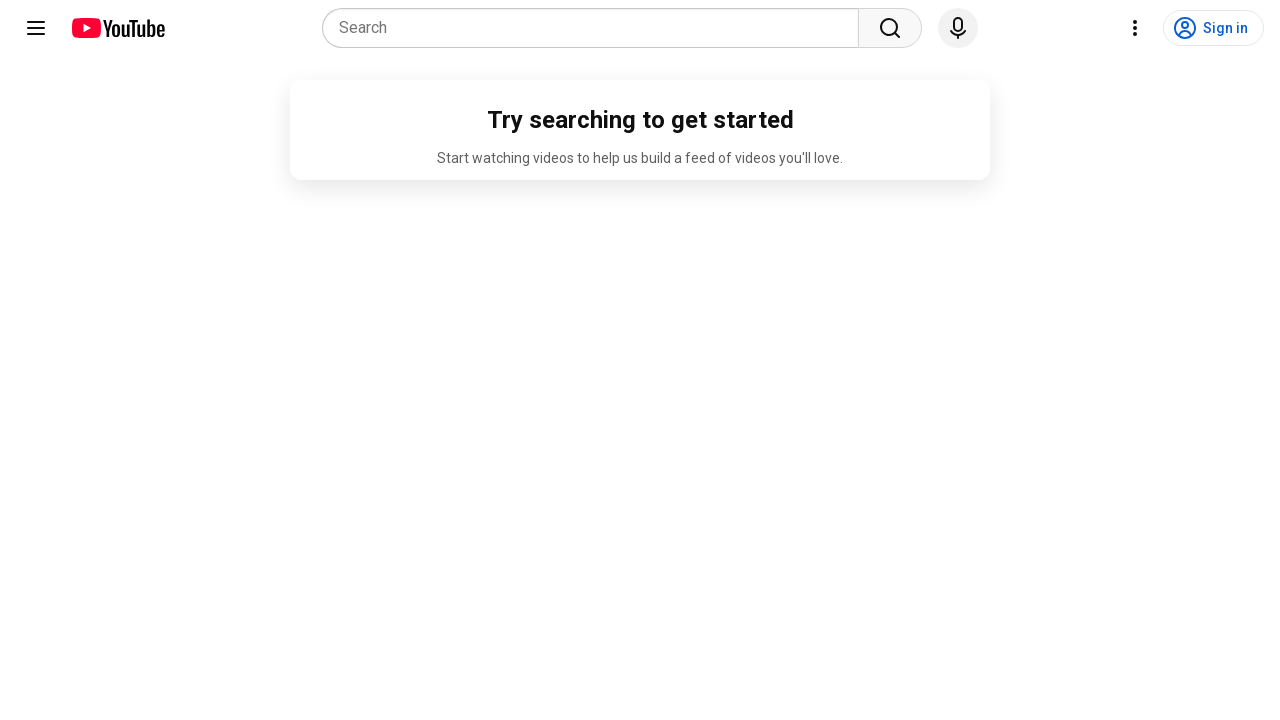

Waited for page to reach networkidle state
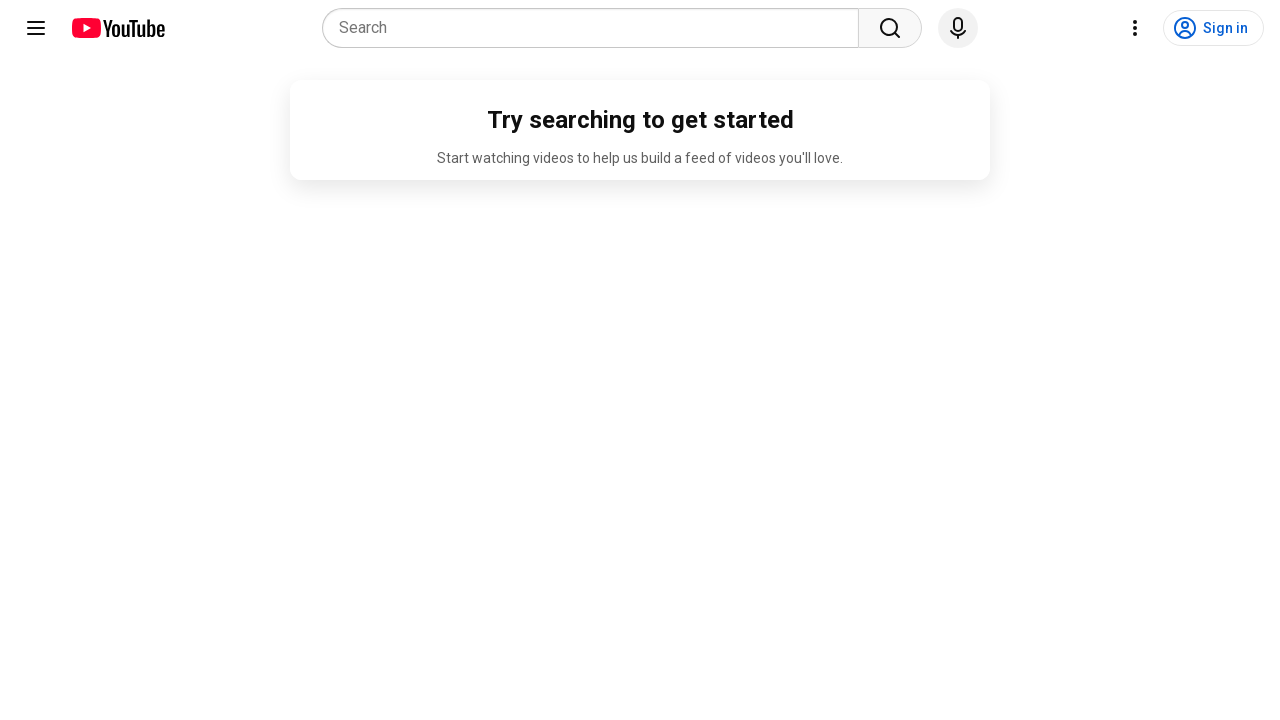

Took screenshot of YouTube homepage
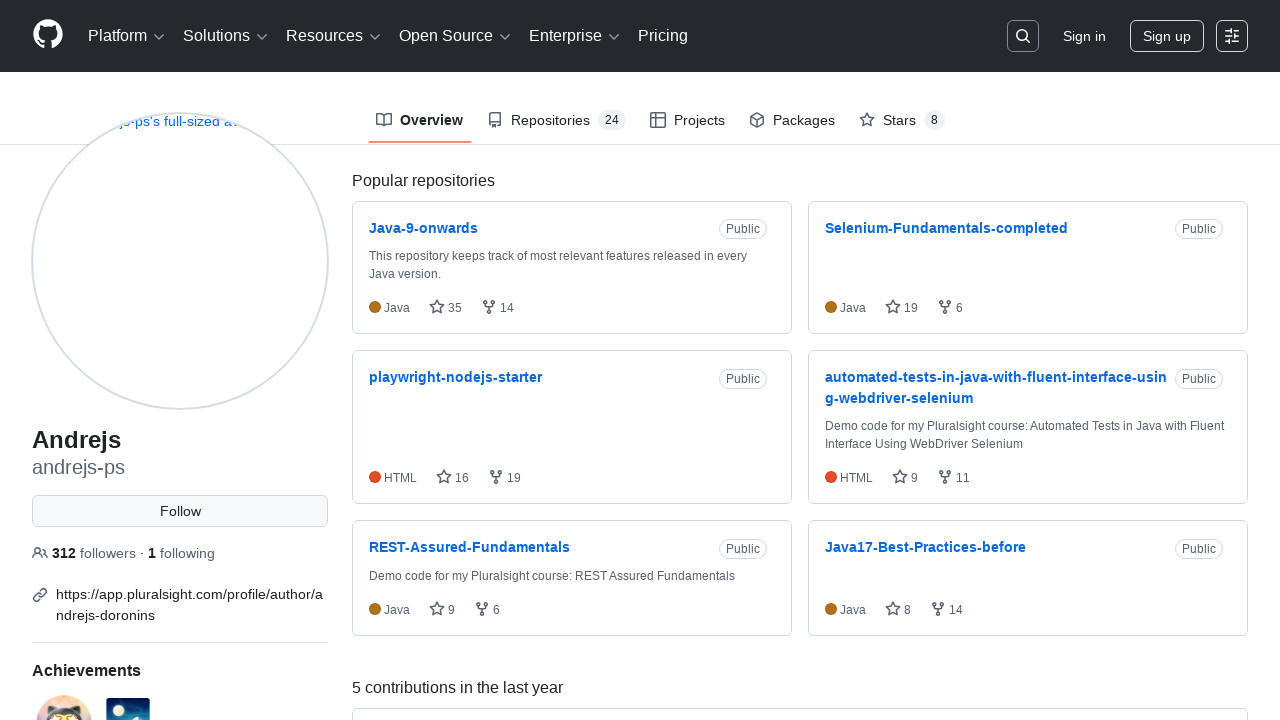

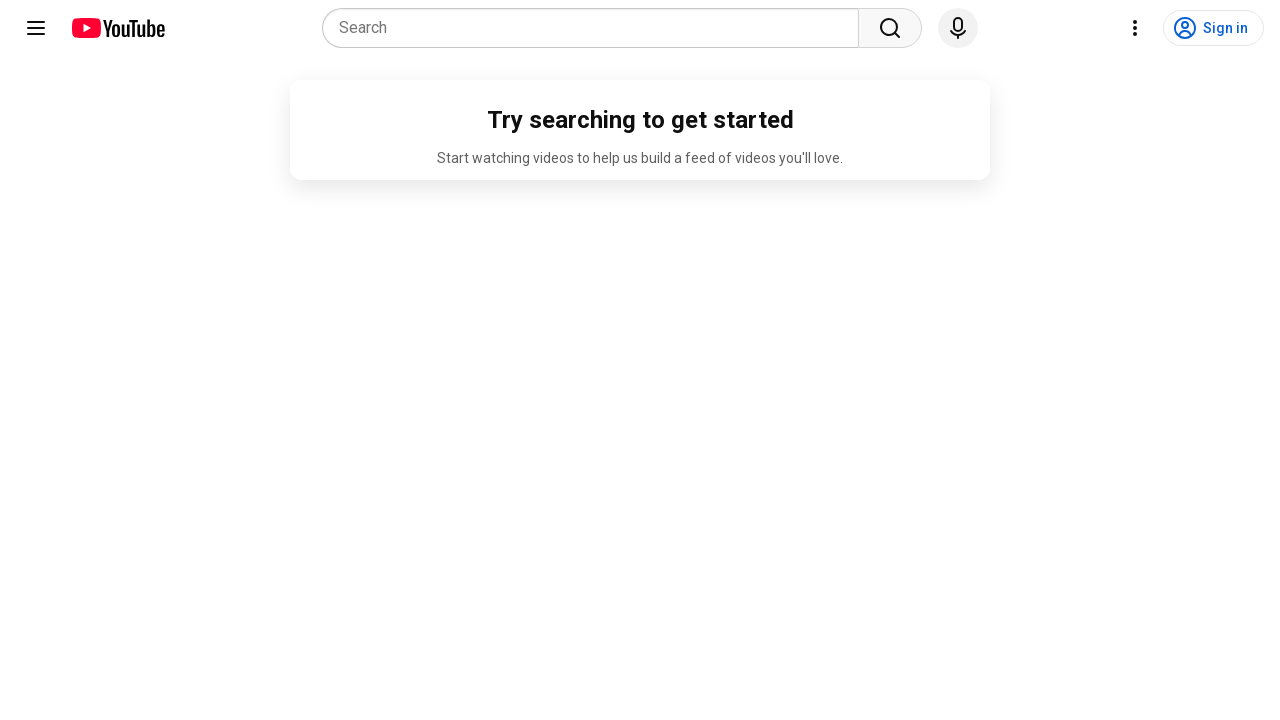